Tests a web form by entering text into a text box and clicking the submit button, then verifies the success message is displayed

Starting URL: https://www.selenium.dev/selenium/web/web-form.html

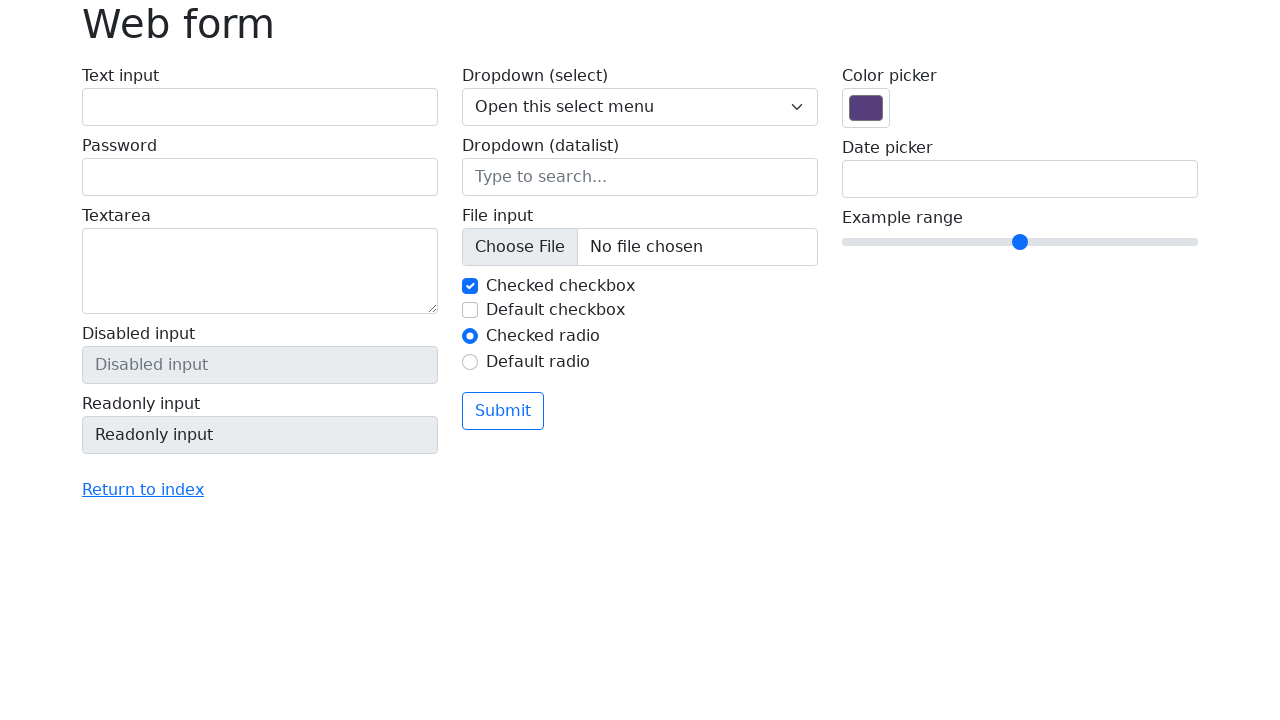

Verified page title is 'Web form'
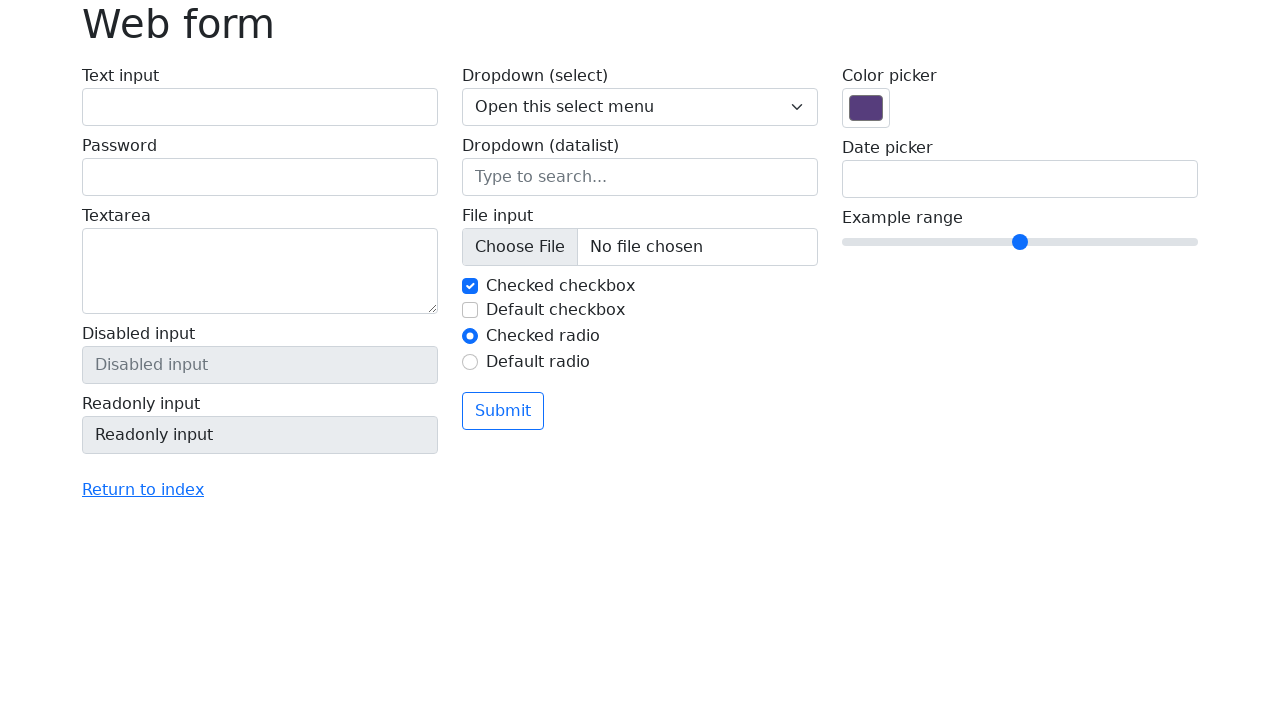

Filled text box with 'Selenium' on input[name='my-text']
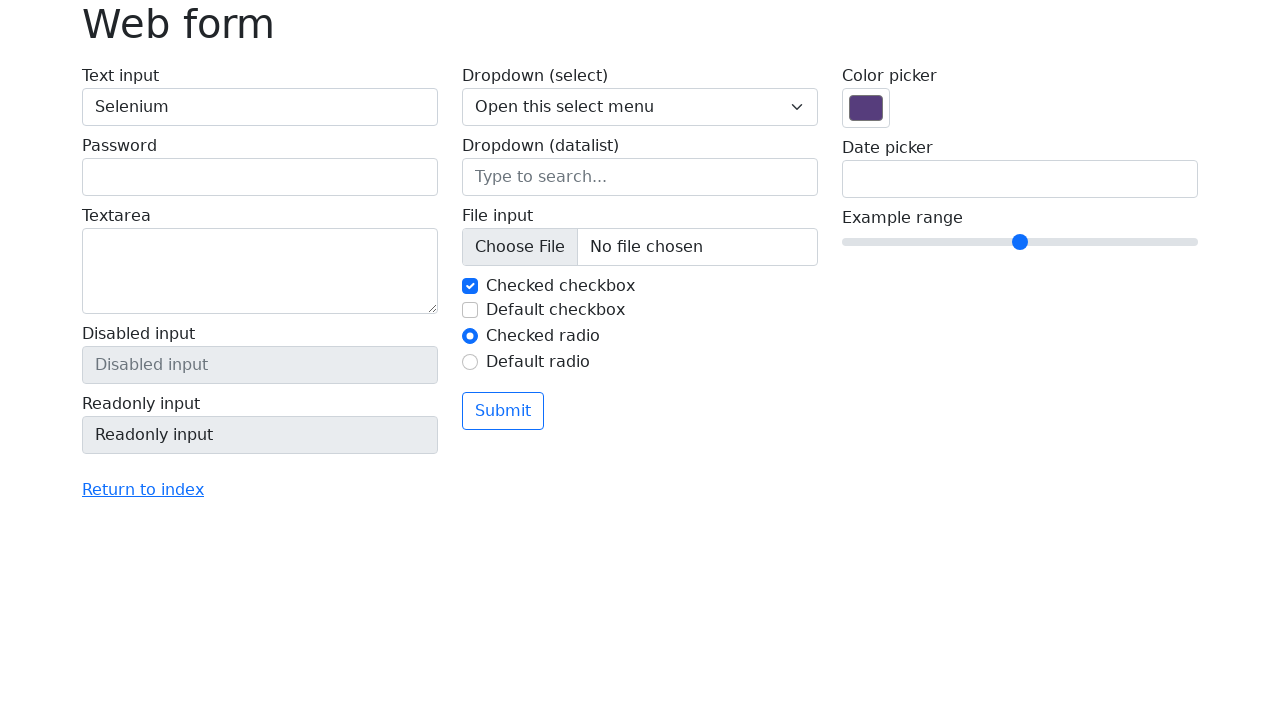

Clicked the submit button at (503, 411) on button
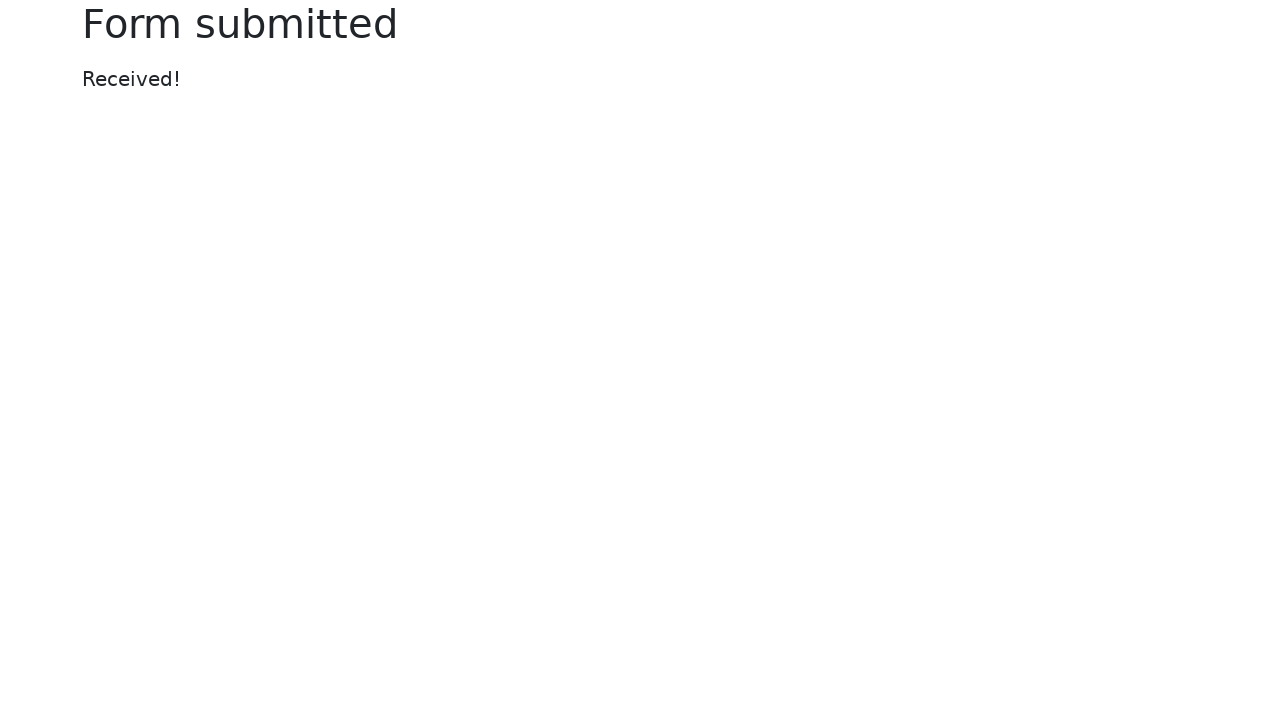

Success message element loaded
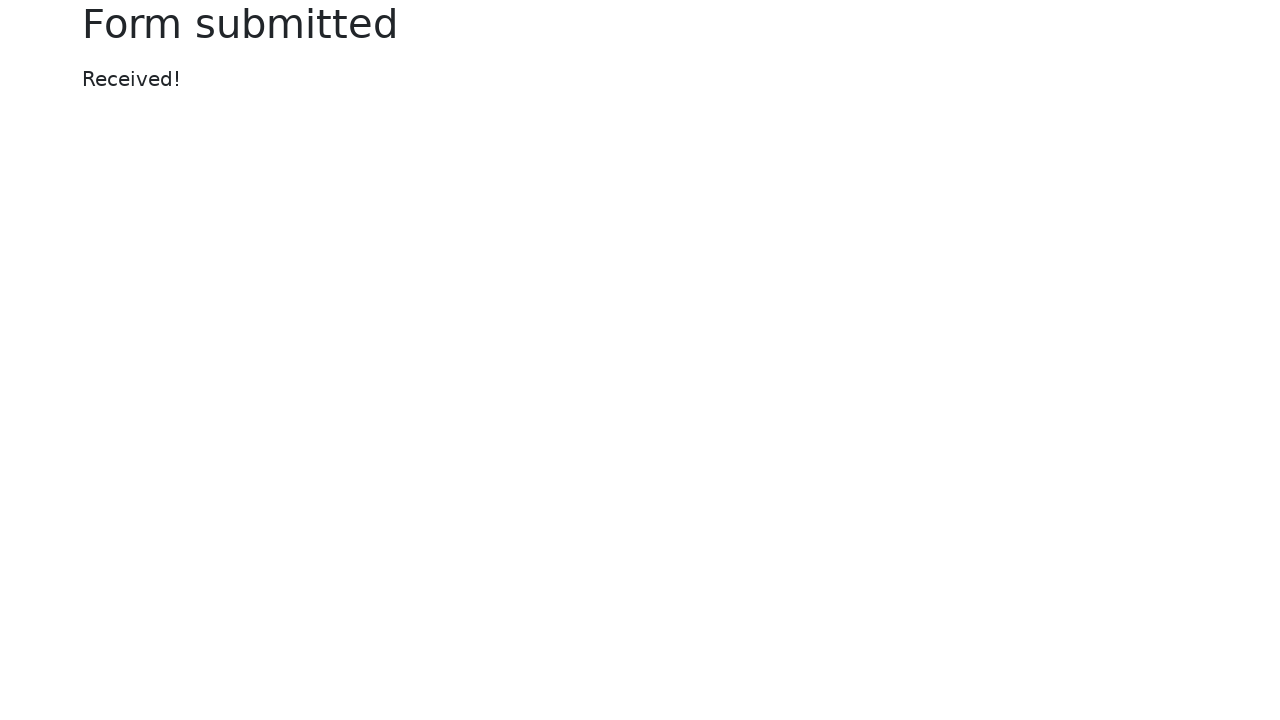

Verified success message displays 'Received!'
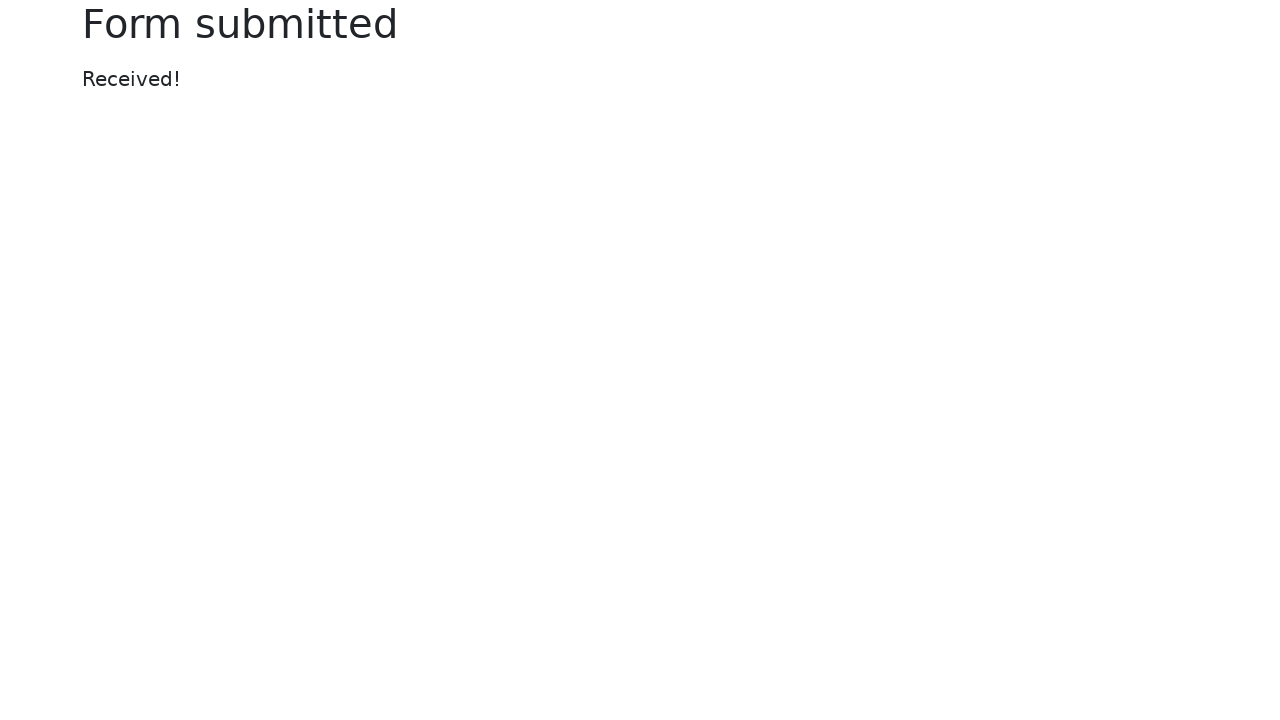

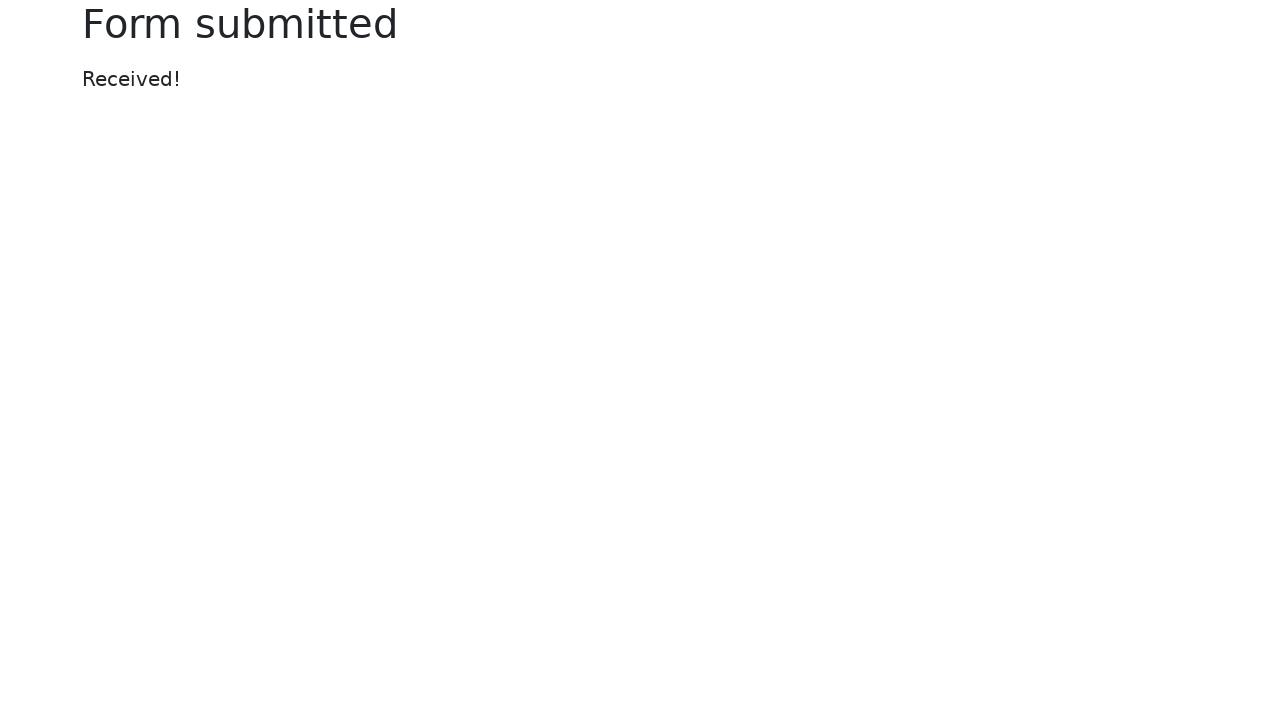